Tests dropdown selection functionality by selecting country and verifying city options

Starting URL: https://www.leafground.com/select.xhtml

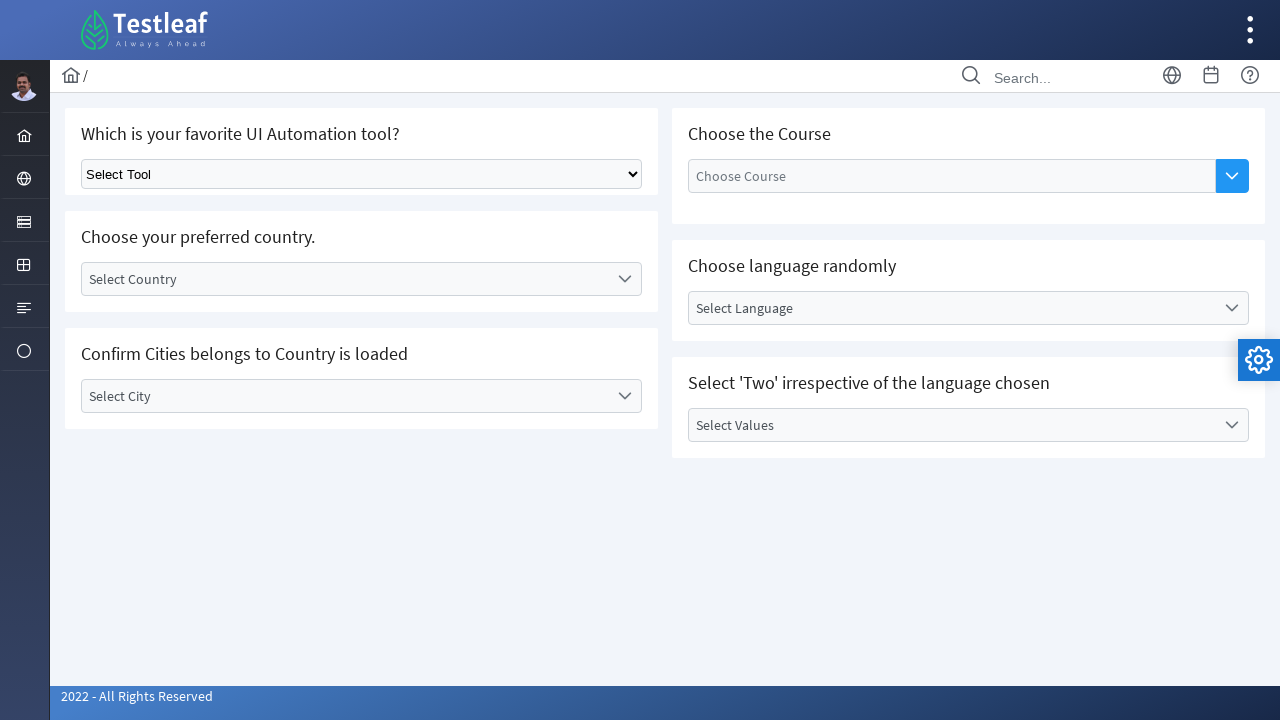

Clicked on country dropdown at (362, 279) on #j_idt87\:country
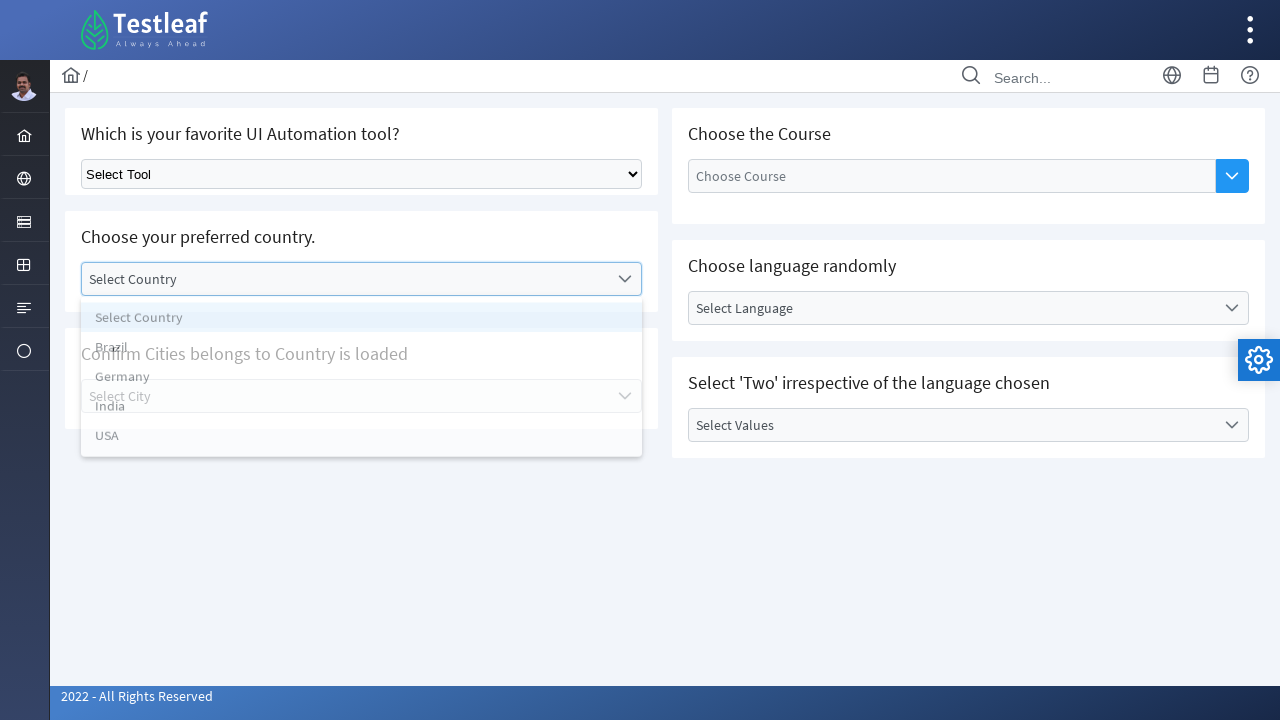

Waited 2000ms for dropdown to open
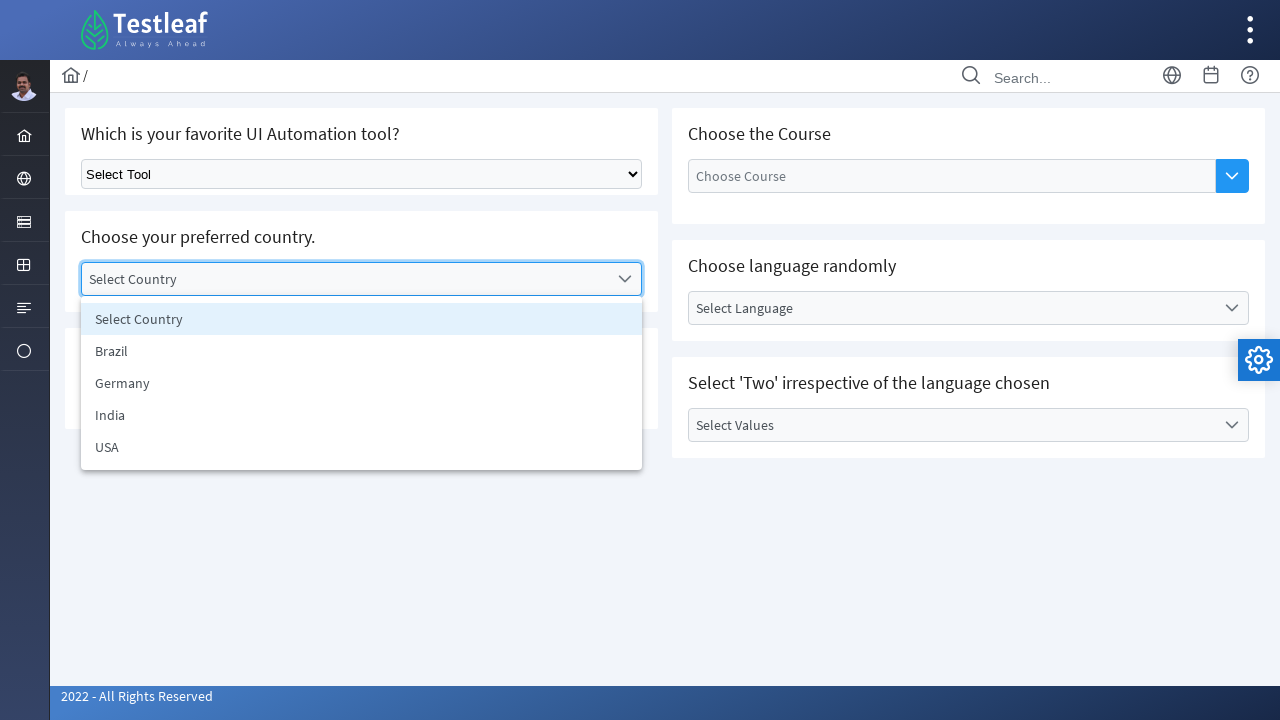

Selected India from country dropdown at (362, 415) on xpath=//li[@data-label='India']
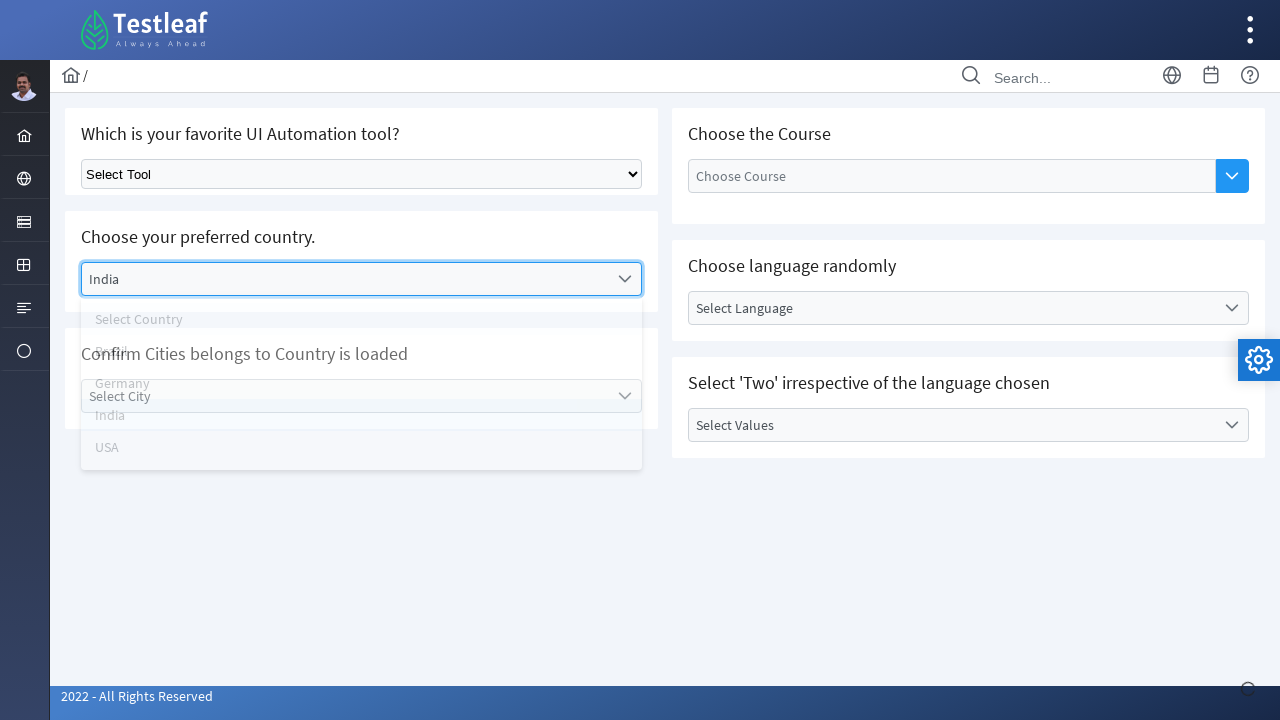

Waited 2000ms for selection to register
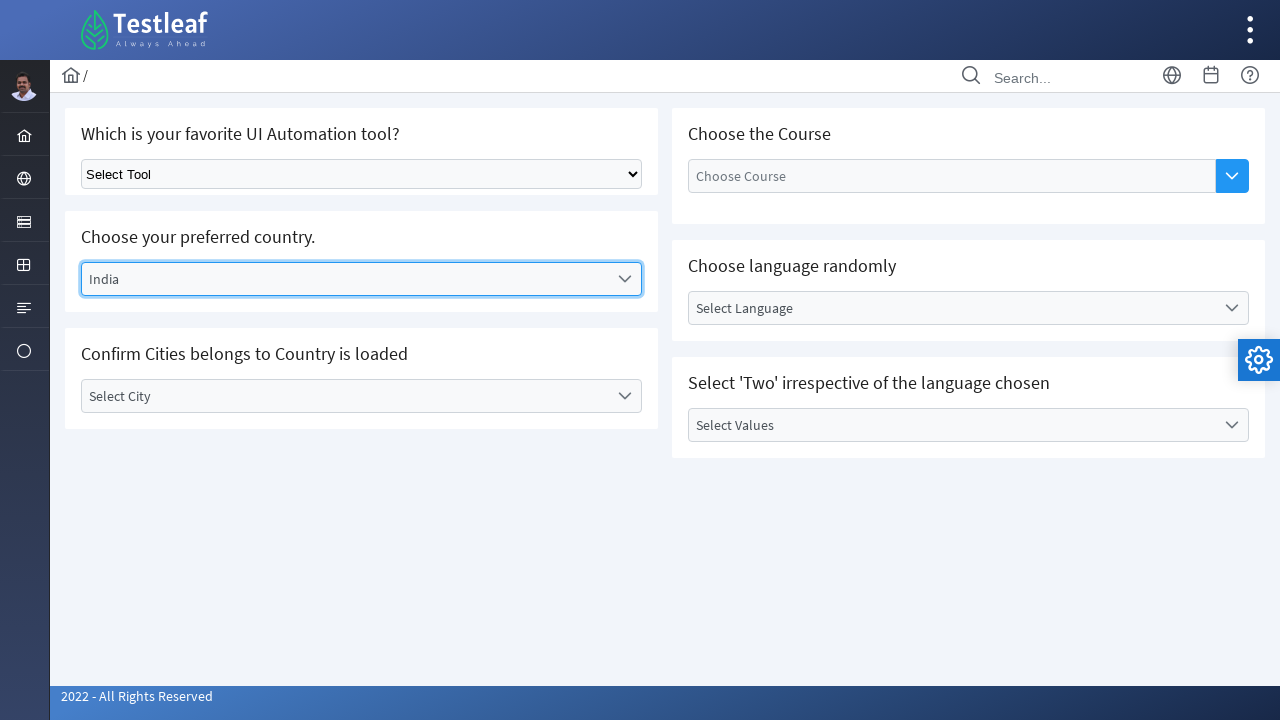

Clicked on city dropdown to verify available options at (362, 396) on #j_idt87\:city
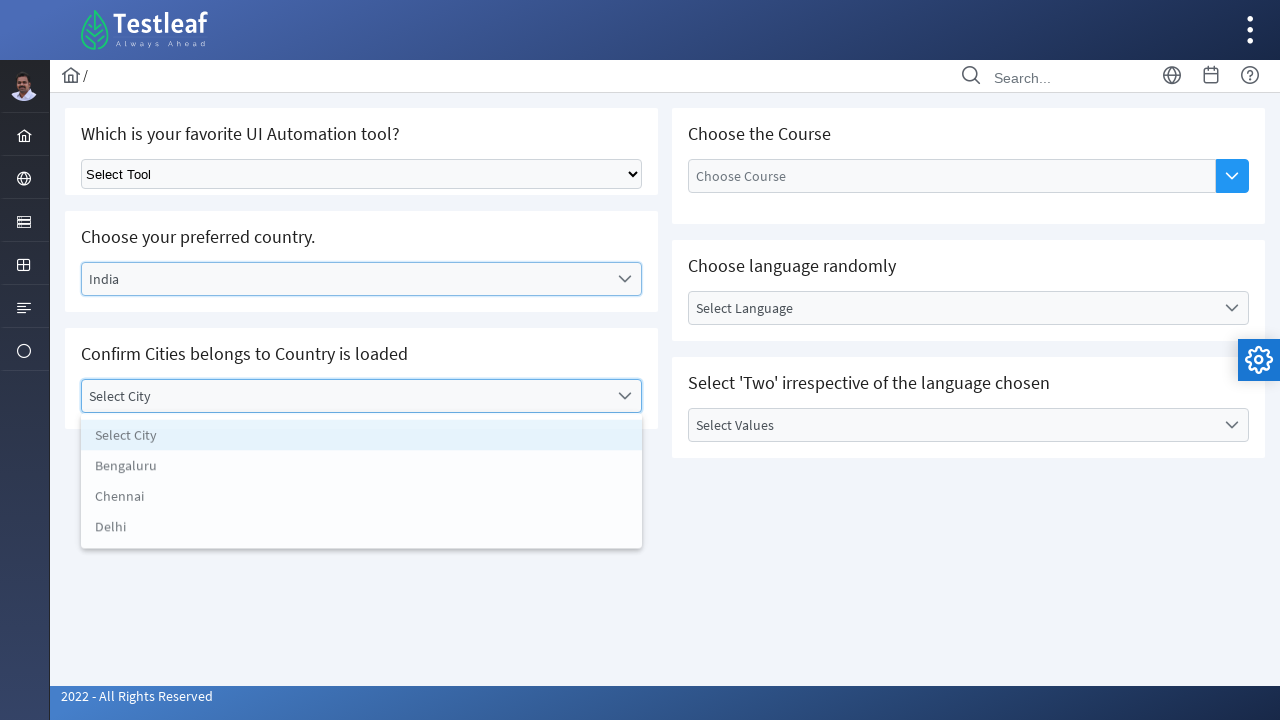

Waited 2000ms for city dropdown options to load
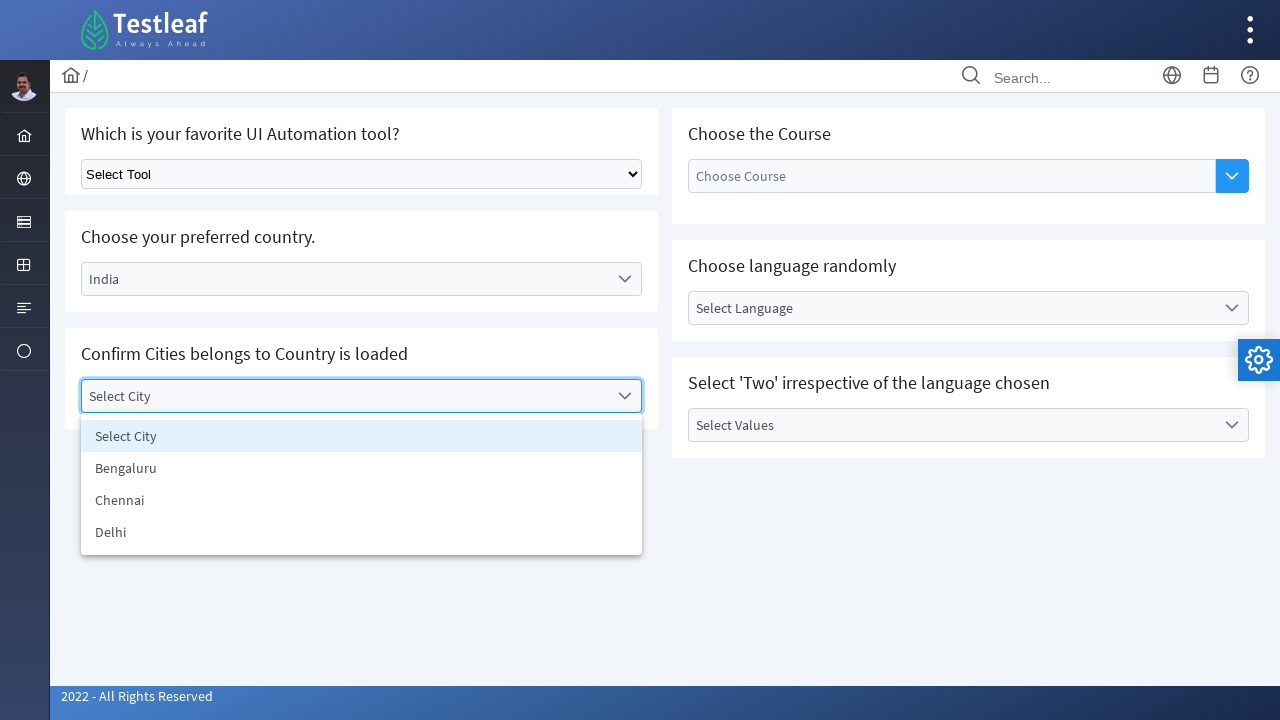

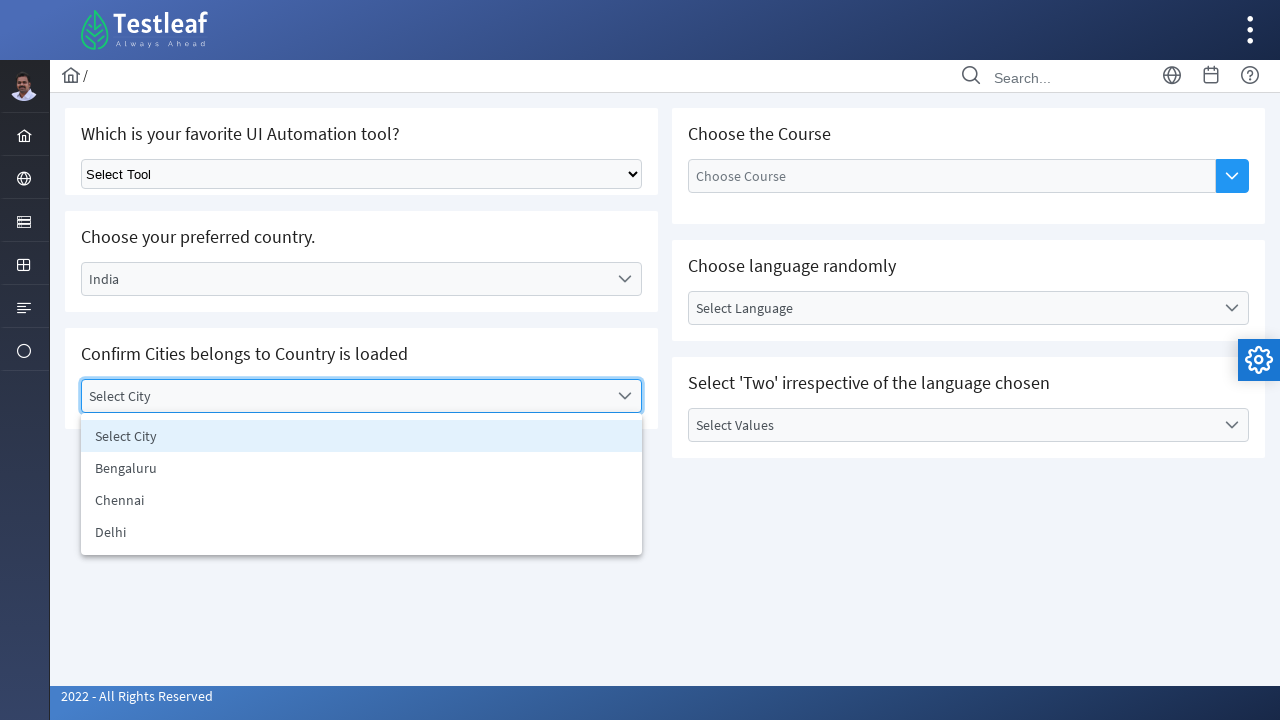